Tests multi-selection using CTRL key to select multiple non-consecutive items

Starting URL: http://jqueryui.com/resources/demos/selectable/display-grid.html

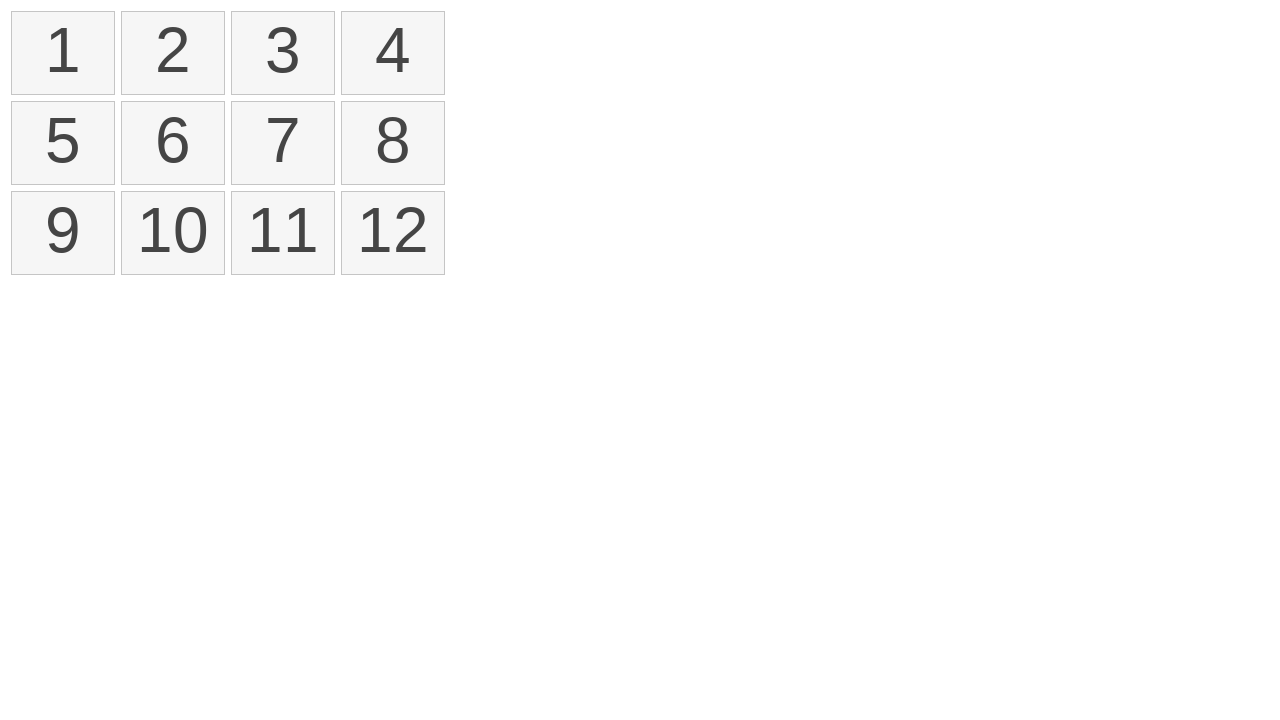

Located all selectable list items
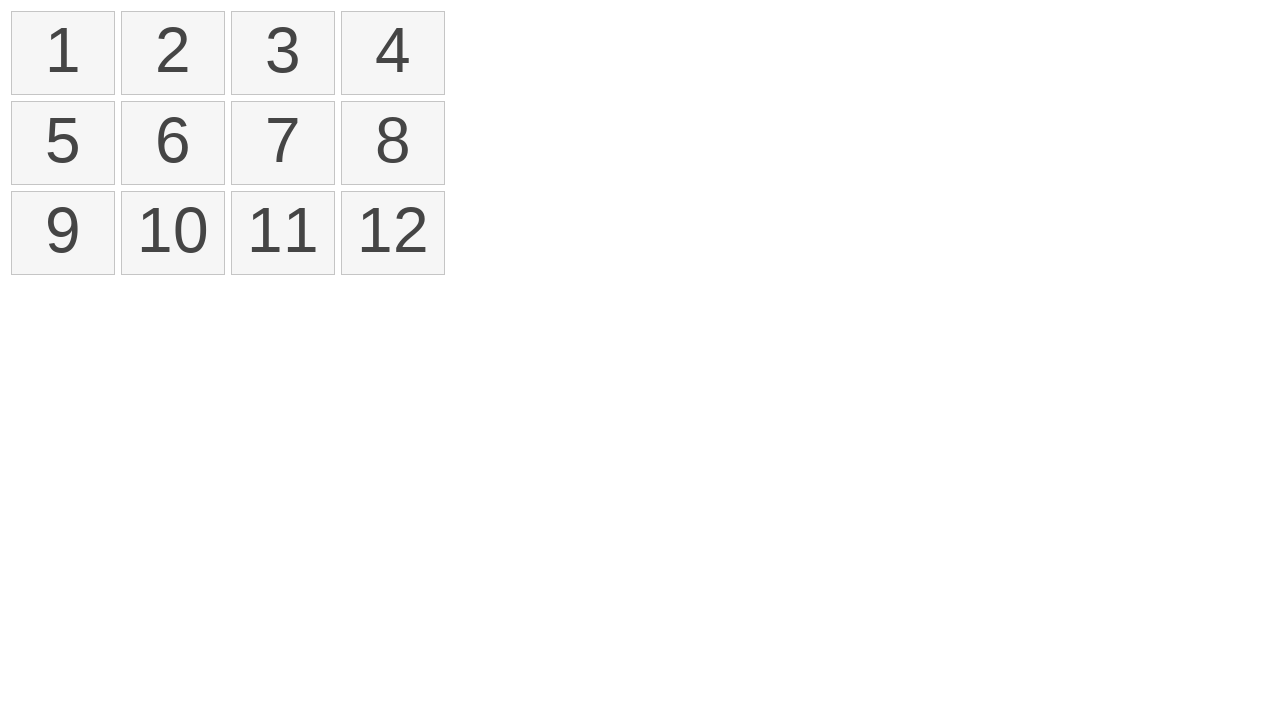

Pressed down Control key for multi-selection
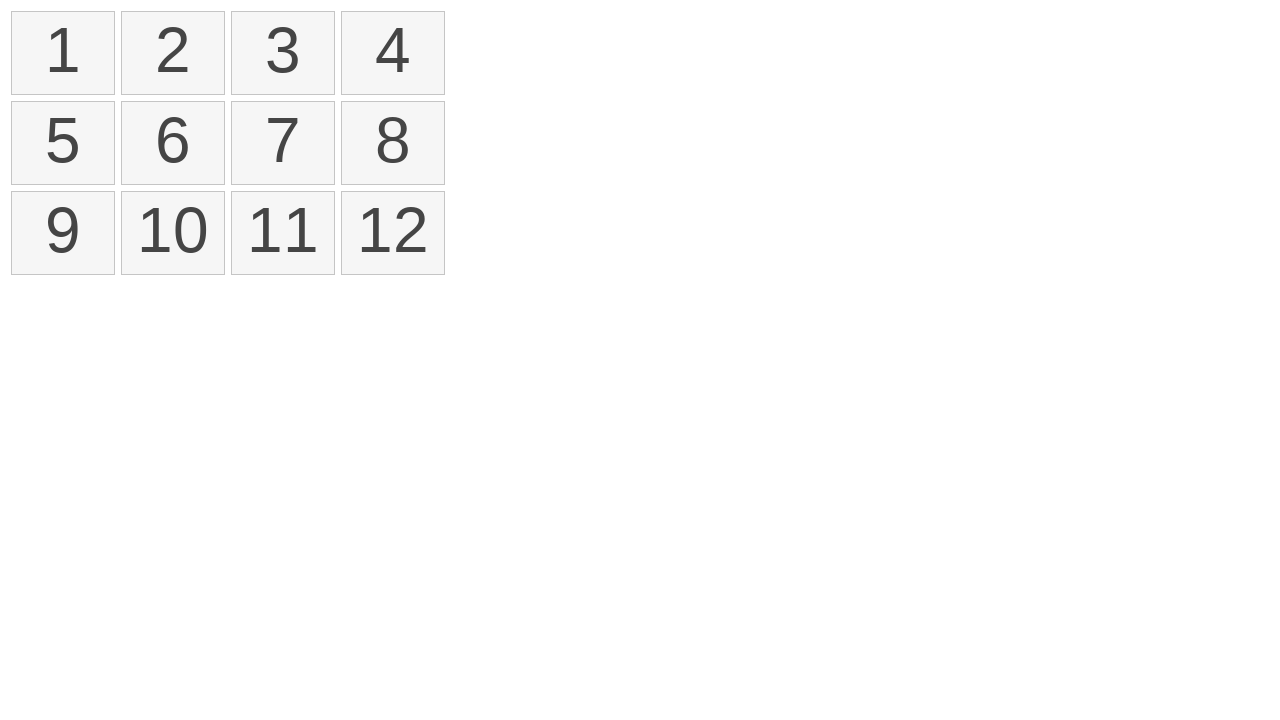

Clicked first item (index 0) while holding Control at (63, 53) on xpath=//ol[@id='selectable']/li >> nth=0
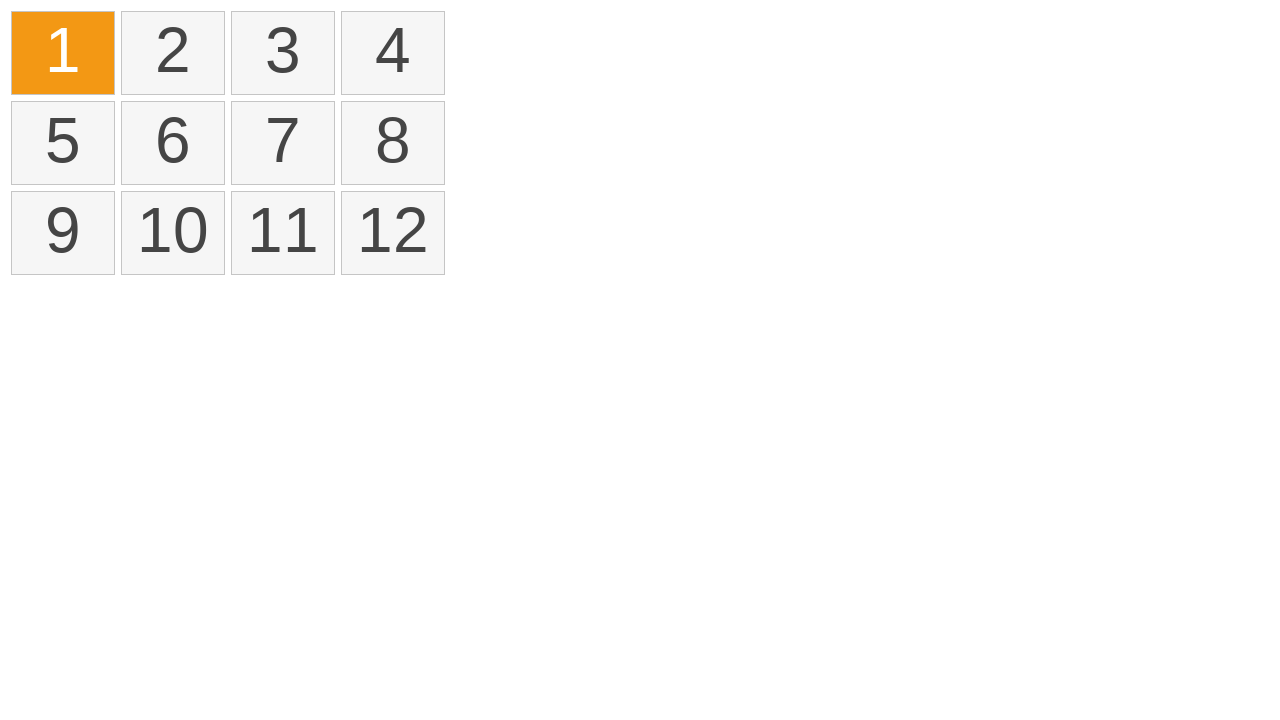

Clicked third item (index 2) while holding Control at (283, 53) on xpath=//ol[@id='selectable']/li >> nth=2
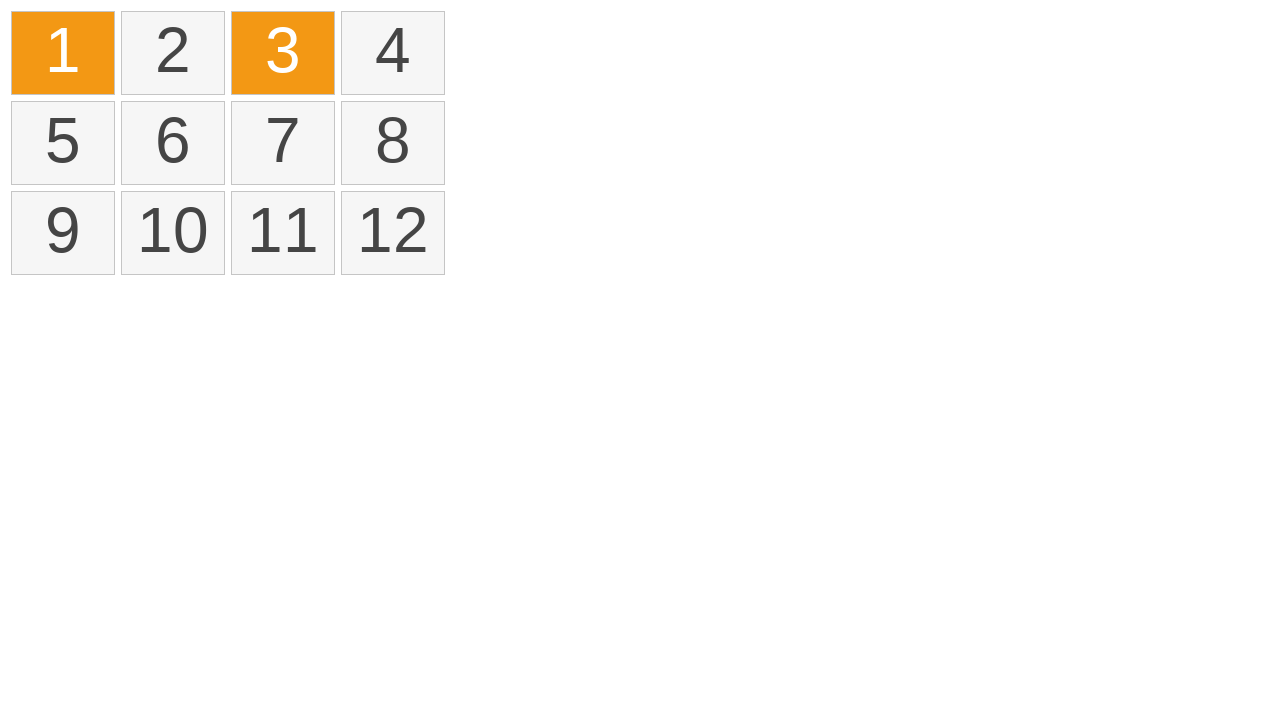

Clicked fifth item (index 4) while holding Control at (63, 143) on xpath=//ol[@id='selectable']/li >> nth=4
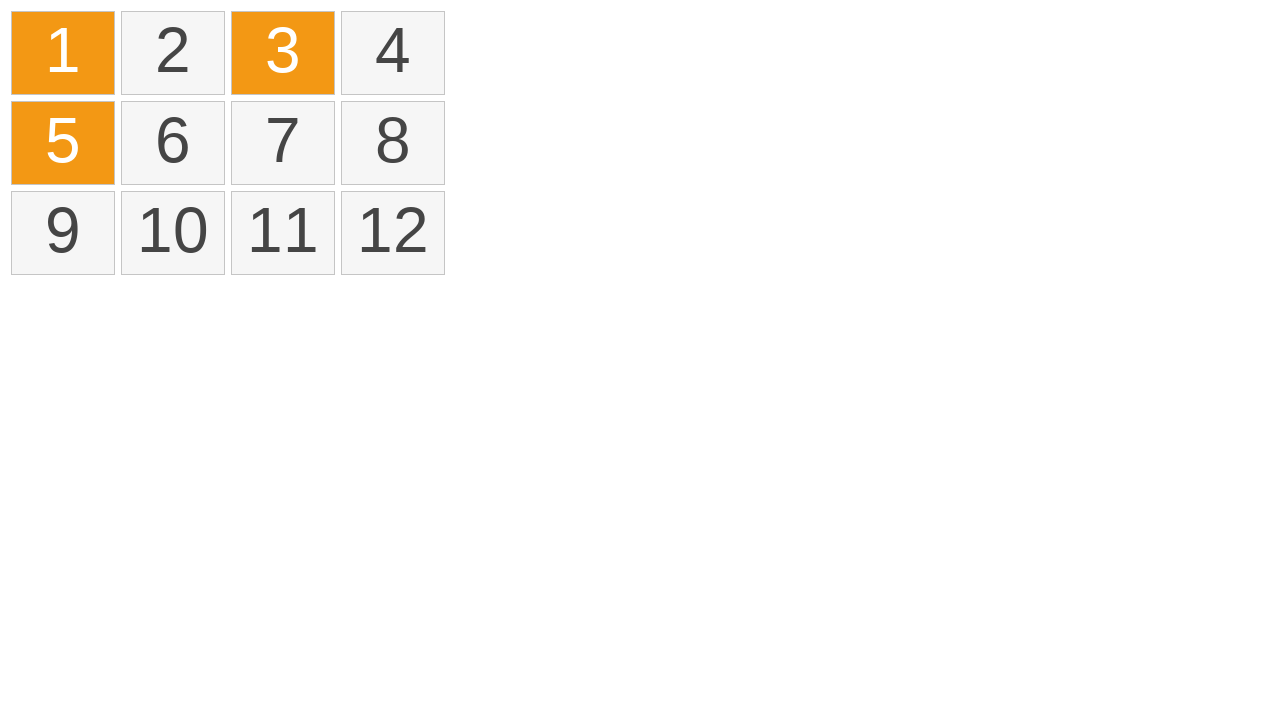

Clicked seventh item (index 6) while holding Control at (283, 143) on xpath=//ol[@id='selectable']/li >> nth=6
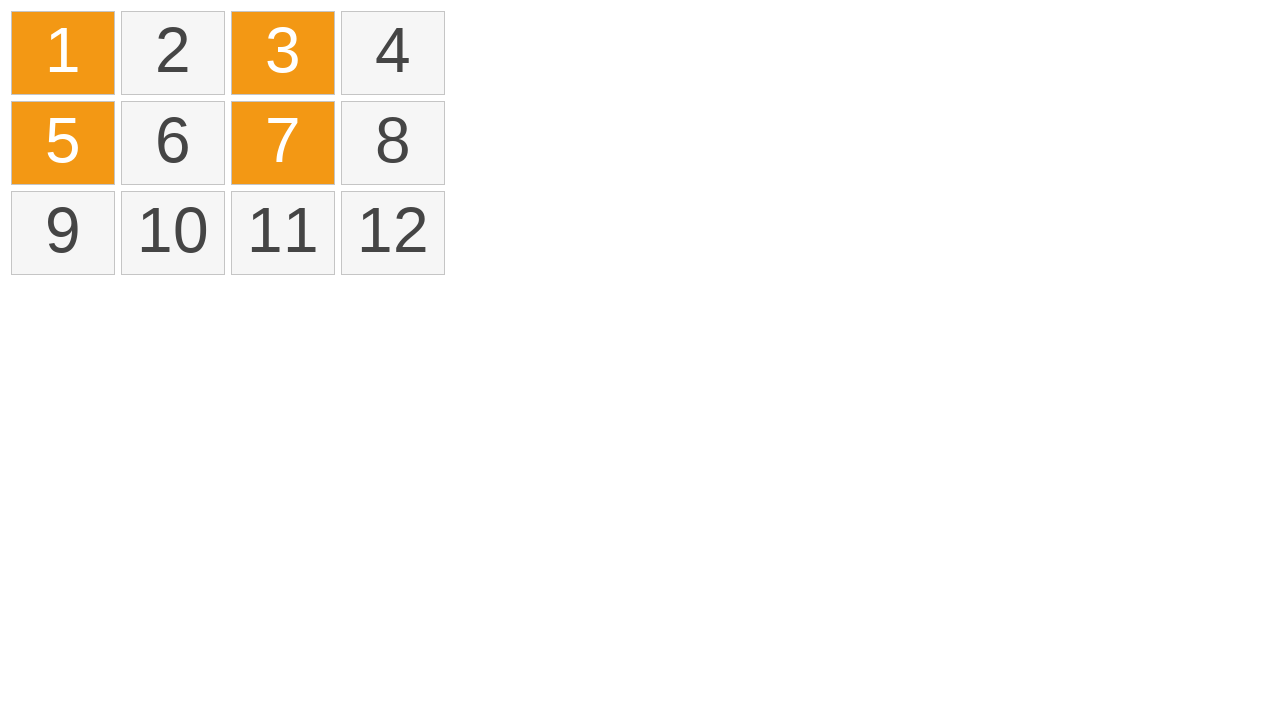

Released Control key
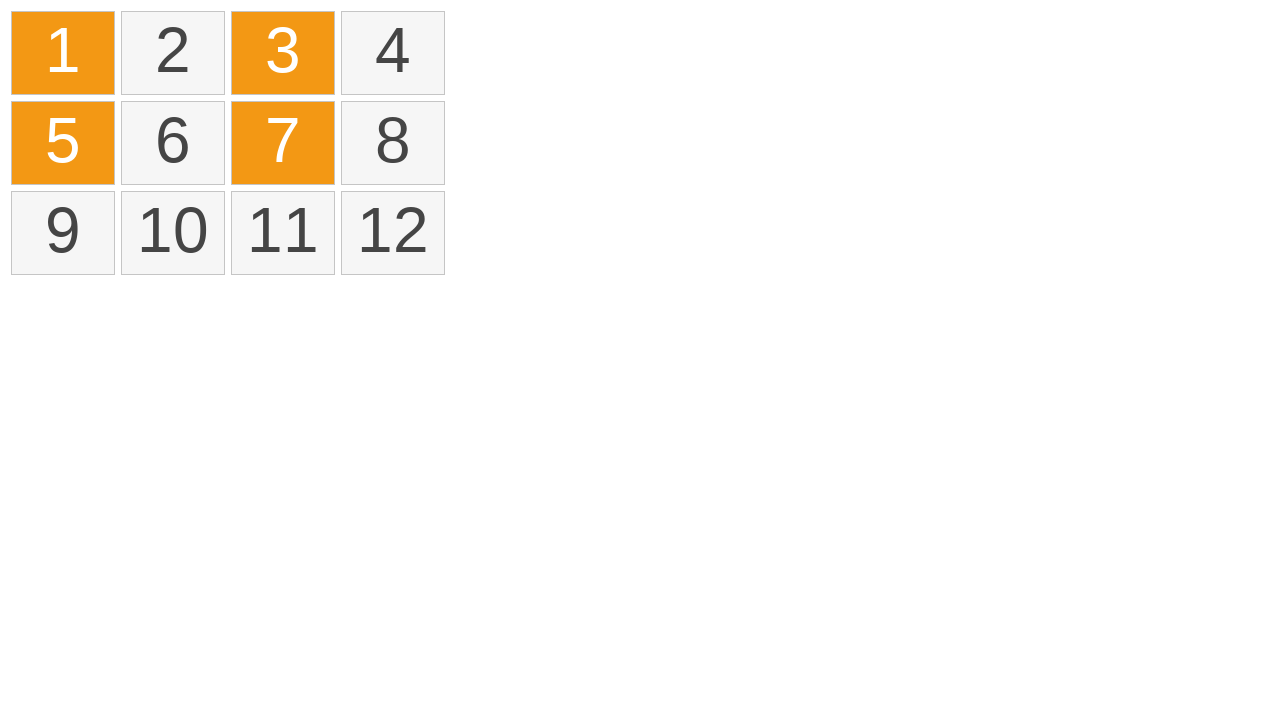

Verified selected items are highlighted with ui-selected class
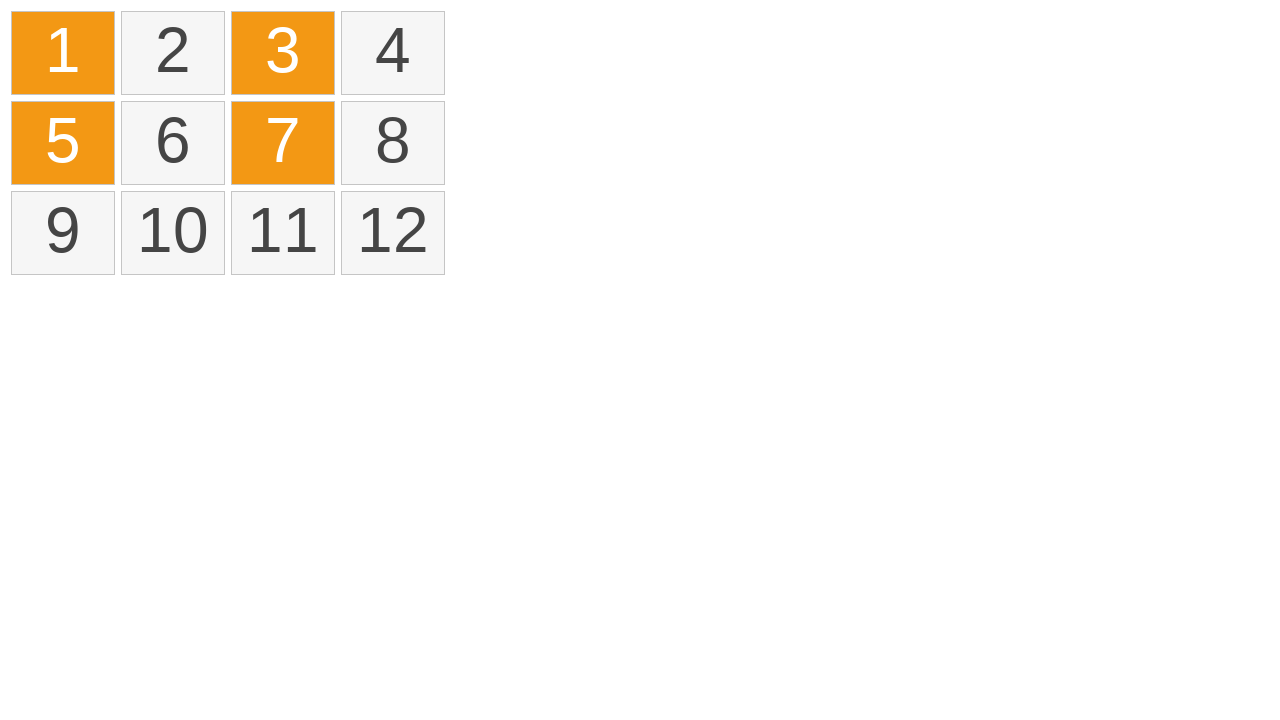

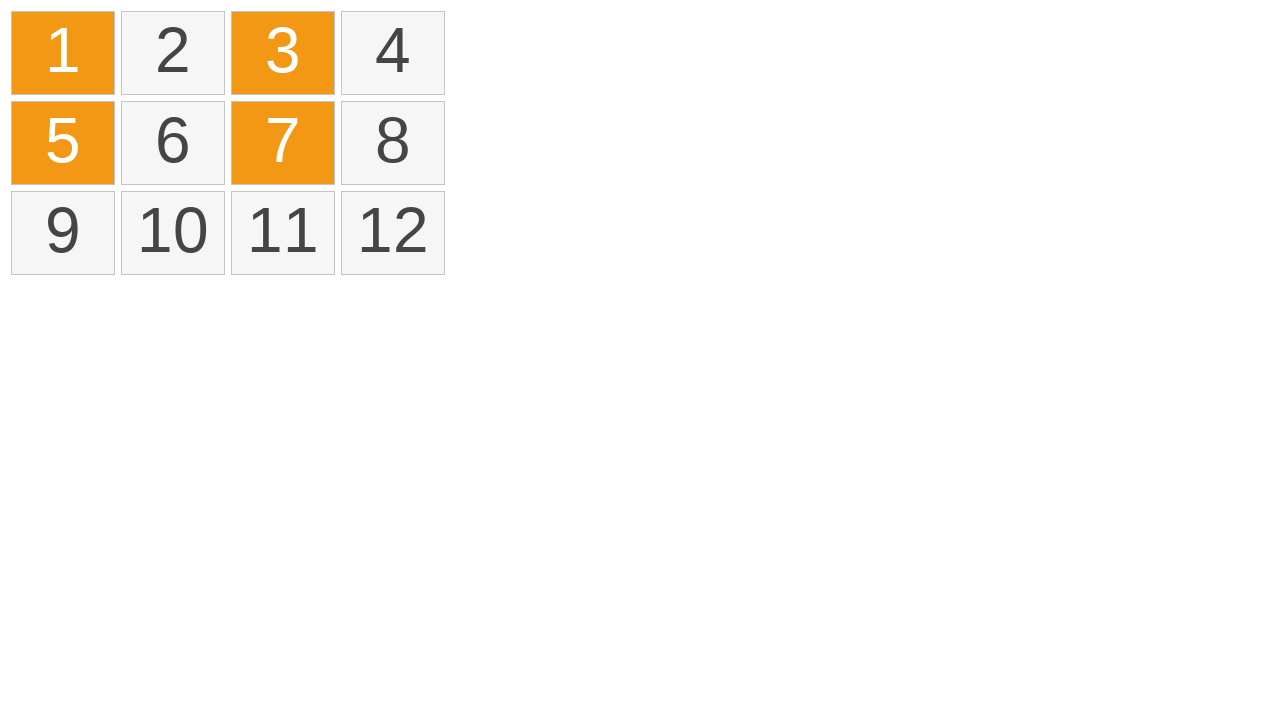